Tests file download functionality by clicking on a download link and verifying the download completes

Starting URL: https://the-internet.herokuapp.com/download

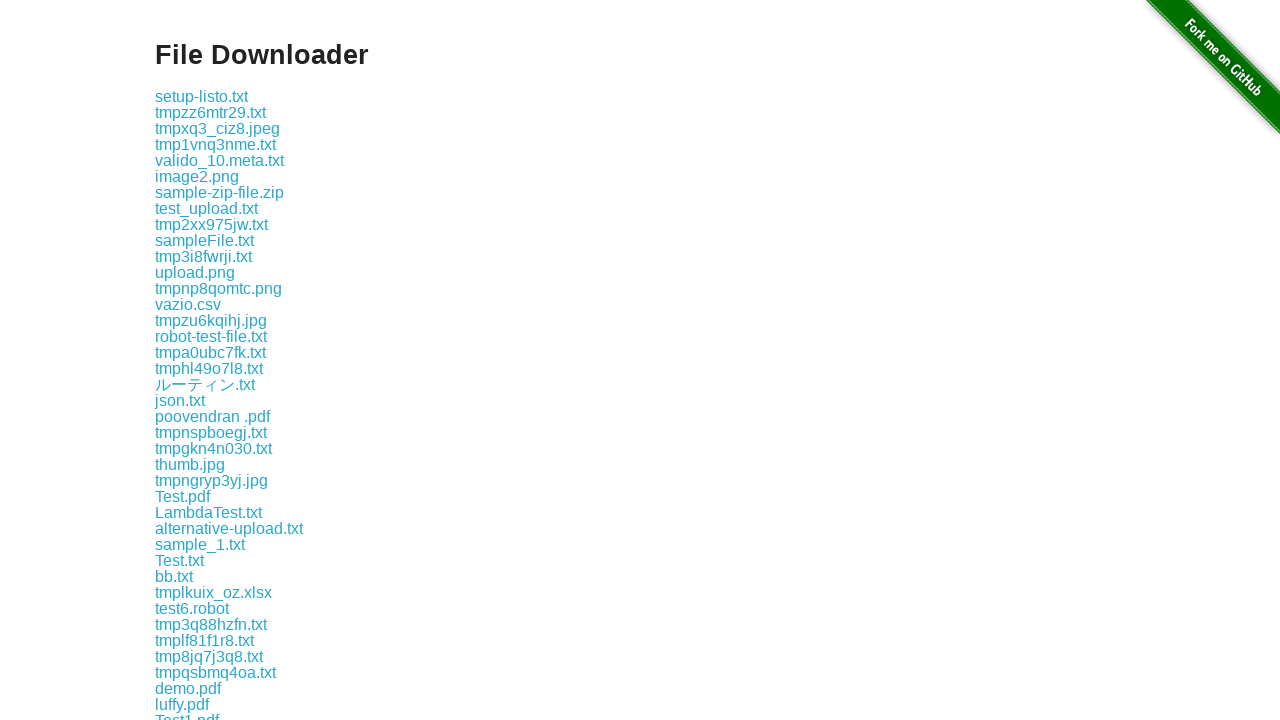

Clicked on download link 'some-file.txt' at (198, 360) on a:text('some-file.txt')
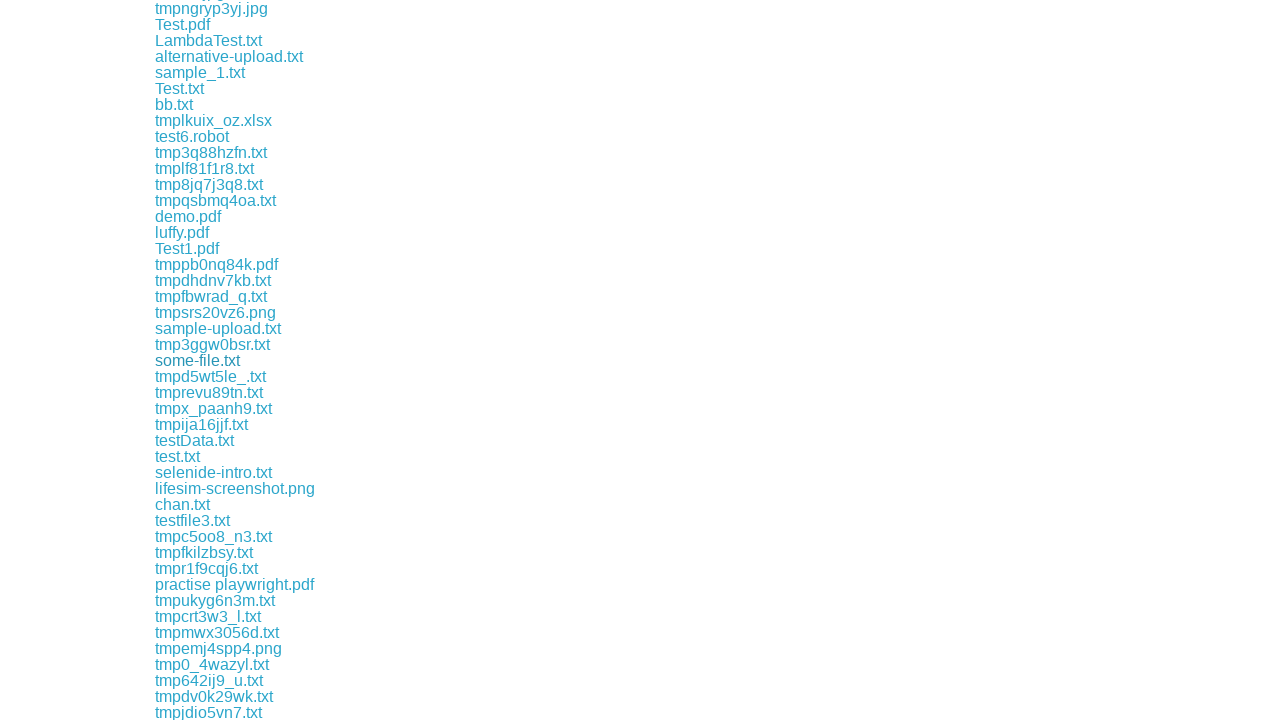

File download initiated and completed at (198, 360) on a:text('some-file.txt')
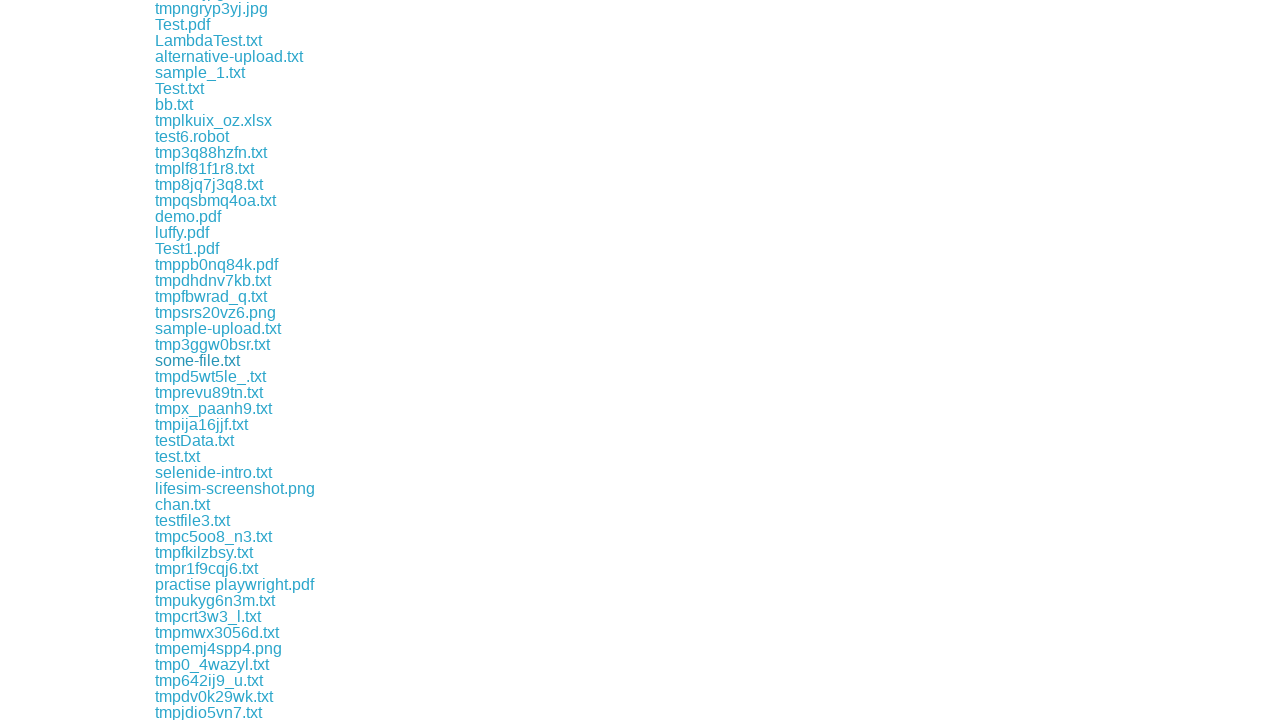

Verified download completed successfully with no failures
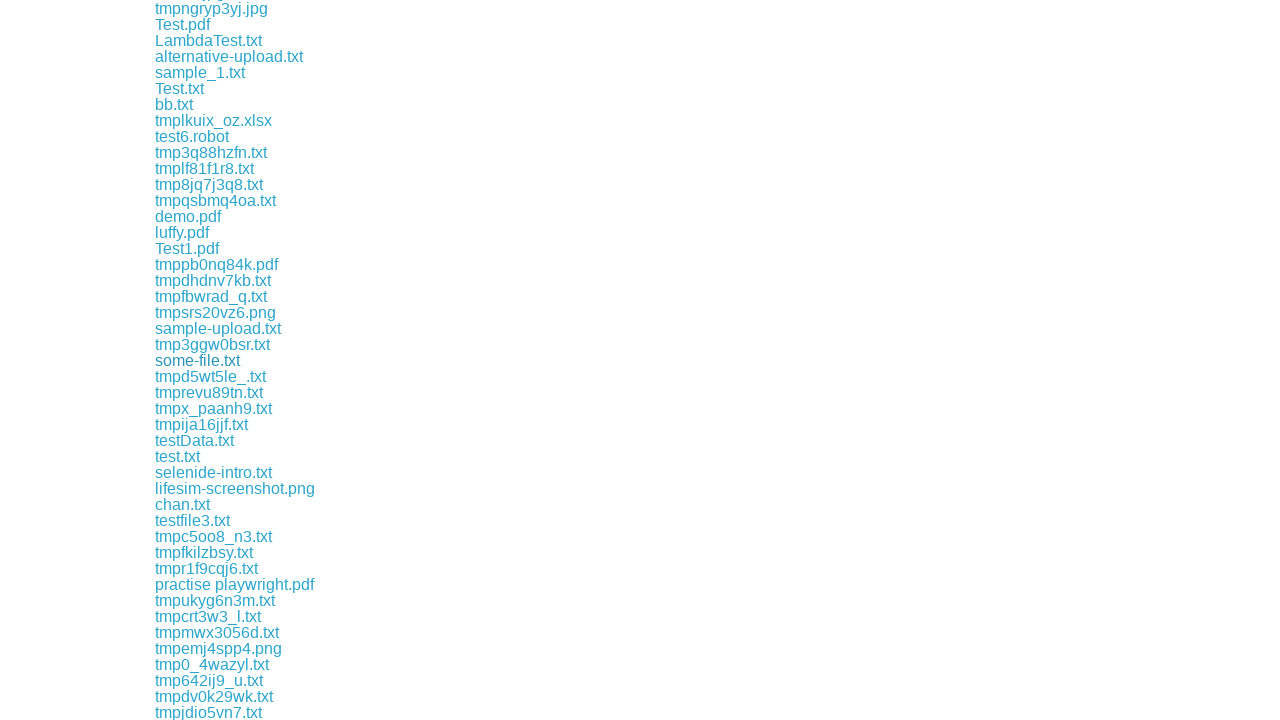

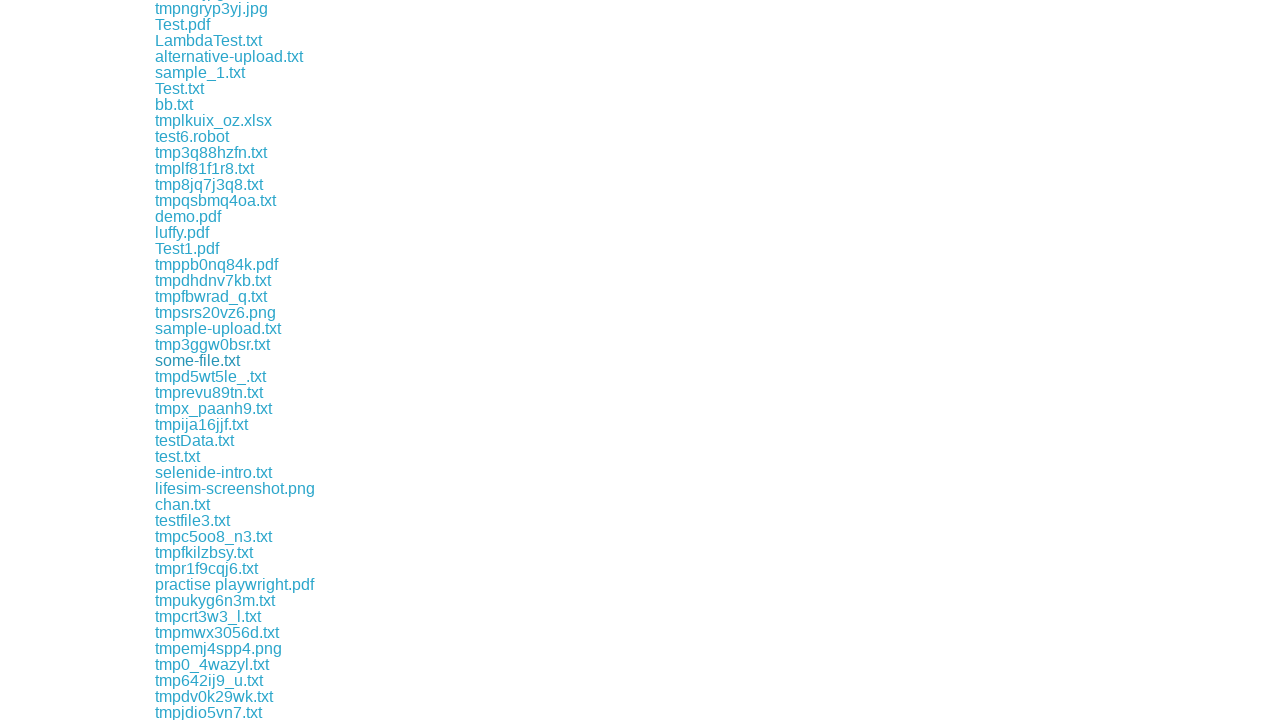